Navigates to W3Schools HTML tables page and verifies that the country for company "Ernst Handel" is "Austria"

Starting URL: https://www.w3schools.com/html/html_tables.asp

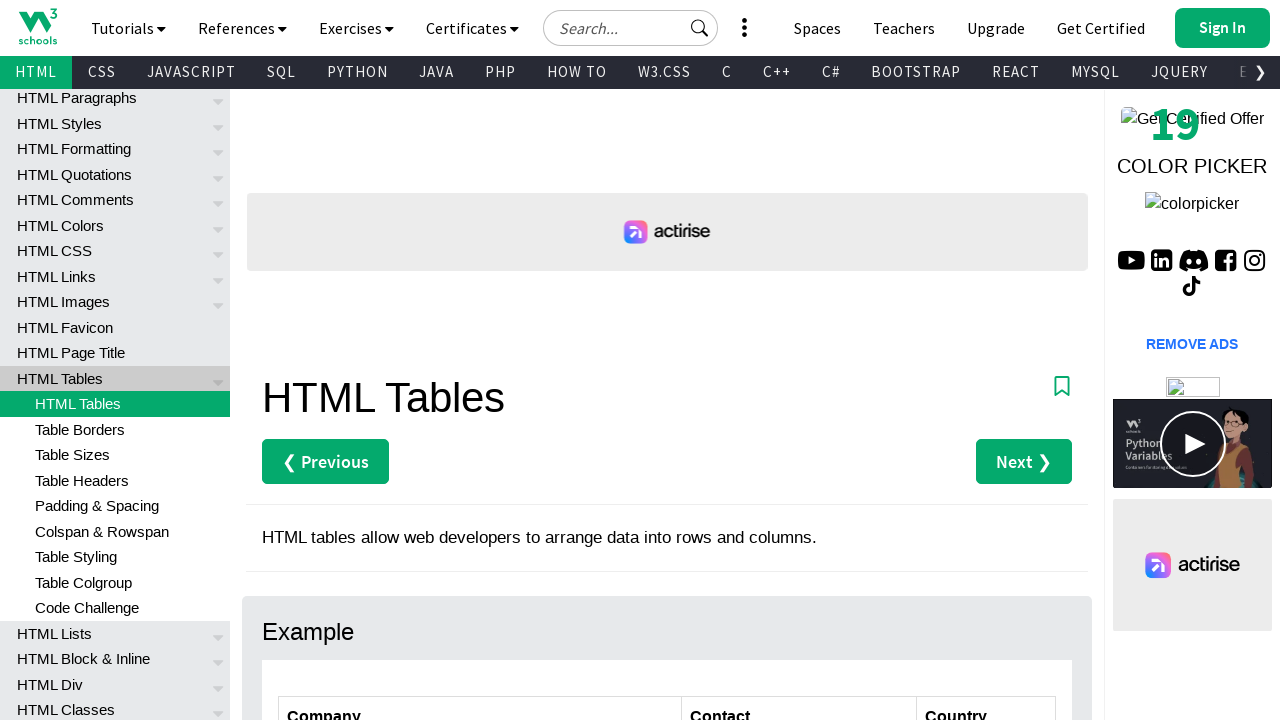

Navigated to W3Schools HTML tables page
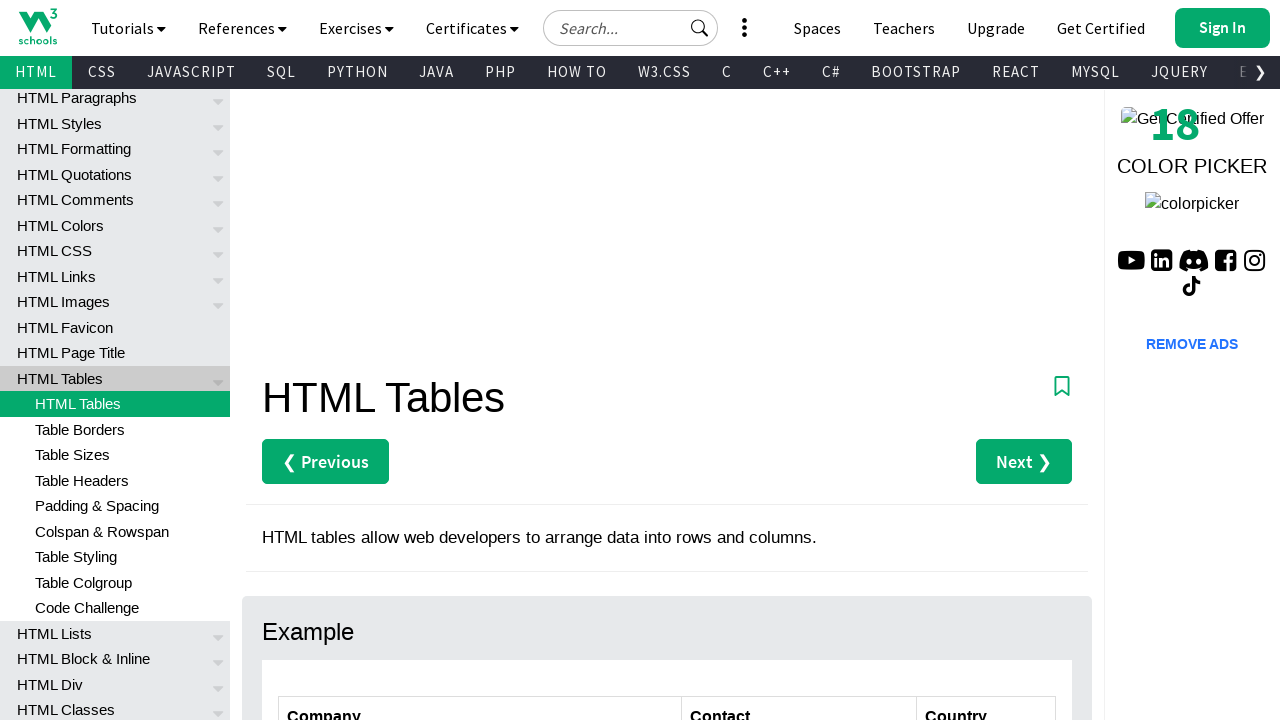

Located row containing 'Ernst Handel' company
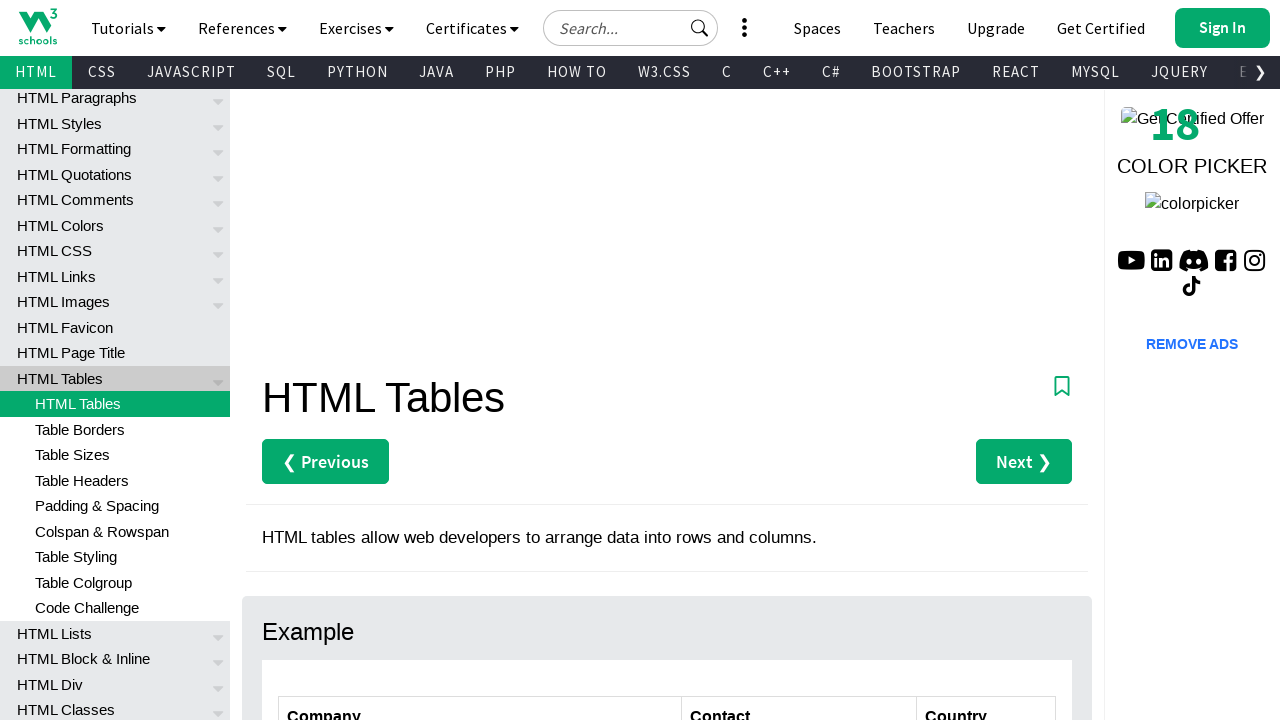

Extracted country text from third column of Ernst Handel row
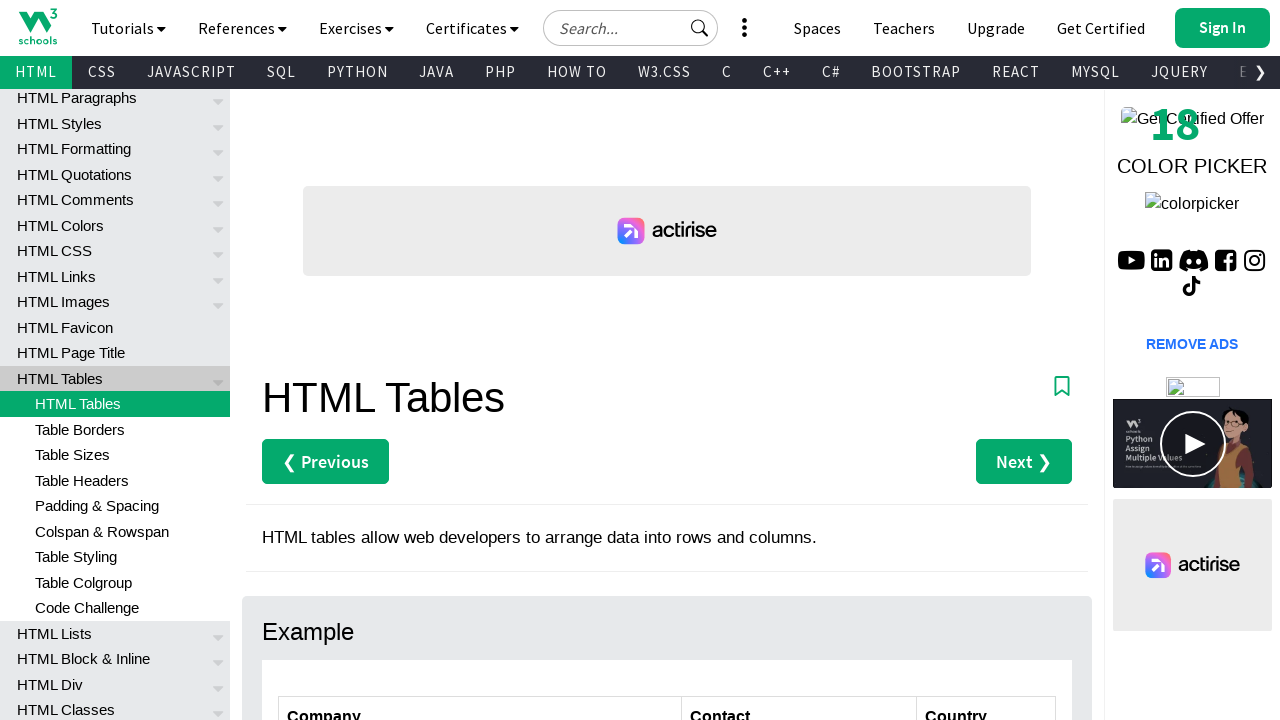

Verified that Ernst Handel's country is Austria
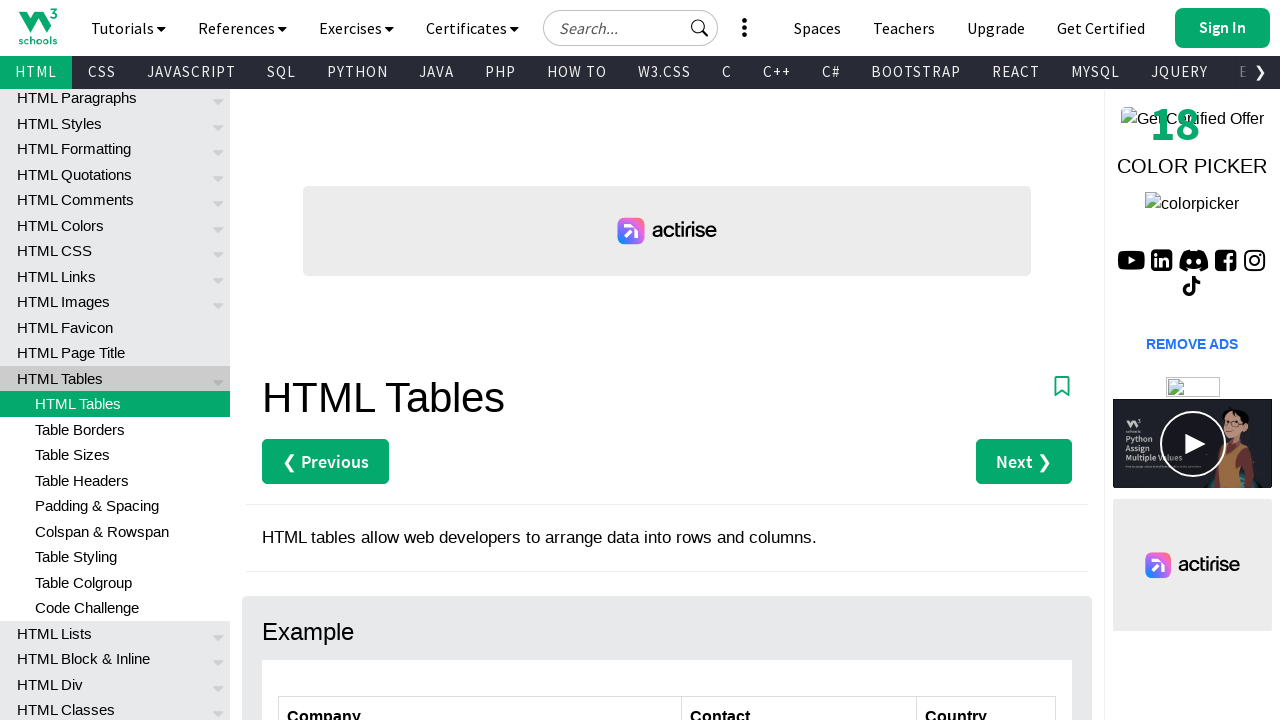

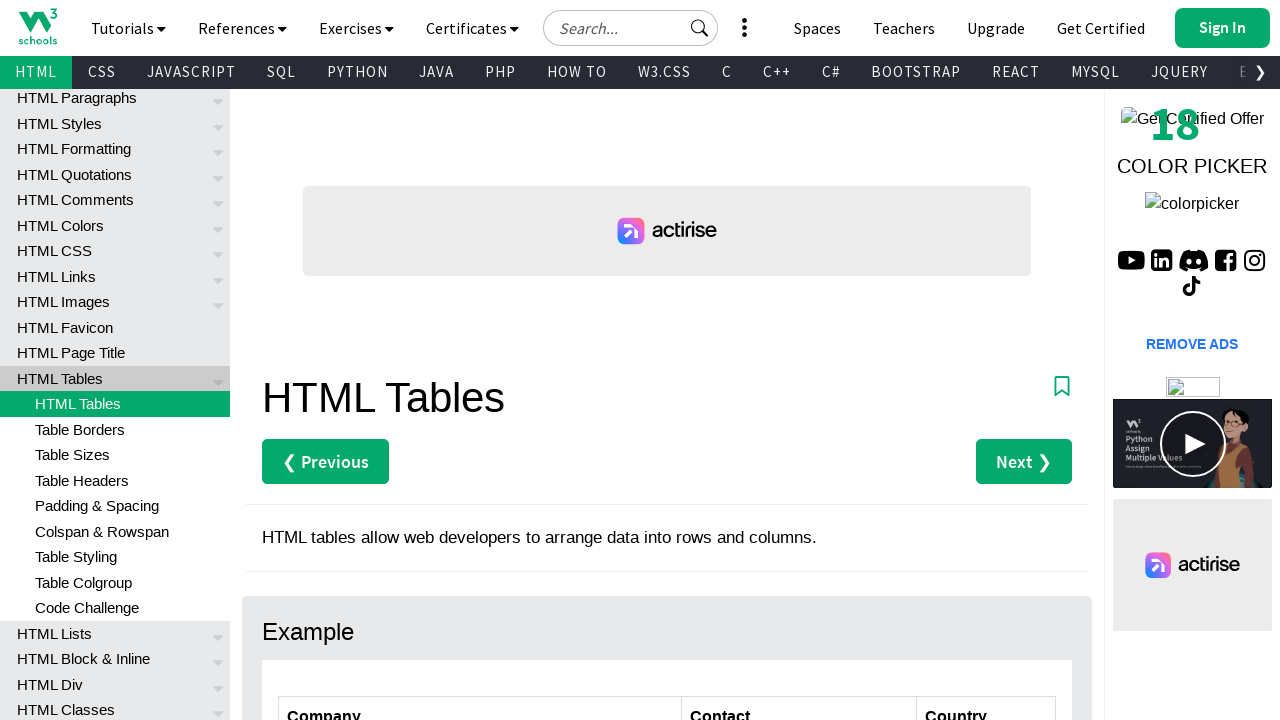